Tests checkbox interaction by finding all checkboxes on the page and clicking on the second checkbox

Starting URL: https://the-internet.herokuapp.com/checkboxes

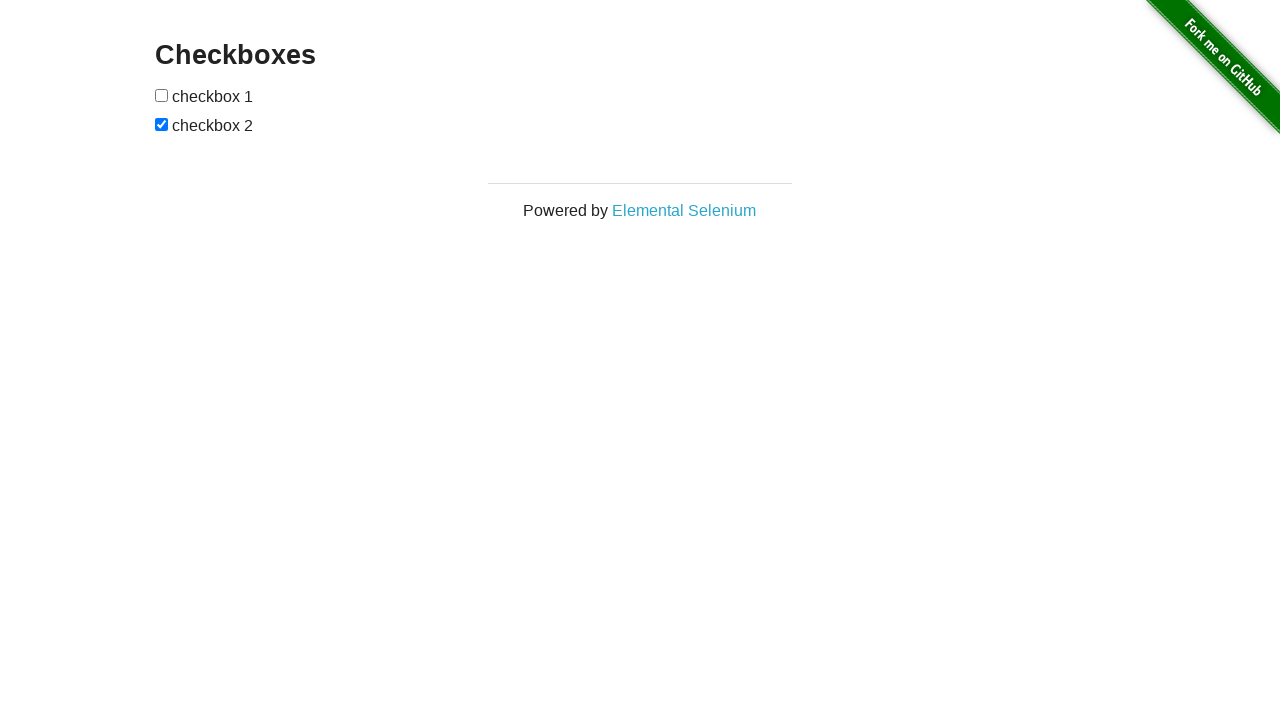

Waited for checkboxes to load on the page
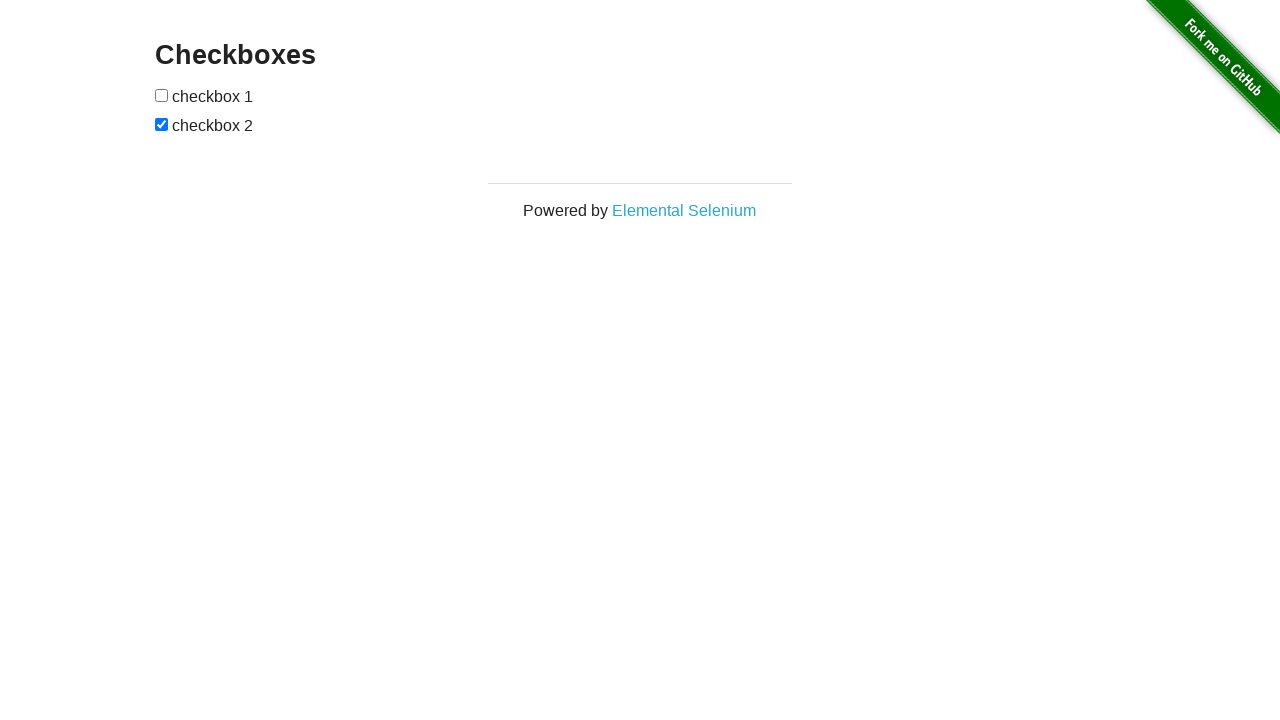

Located all checkboxes on the page
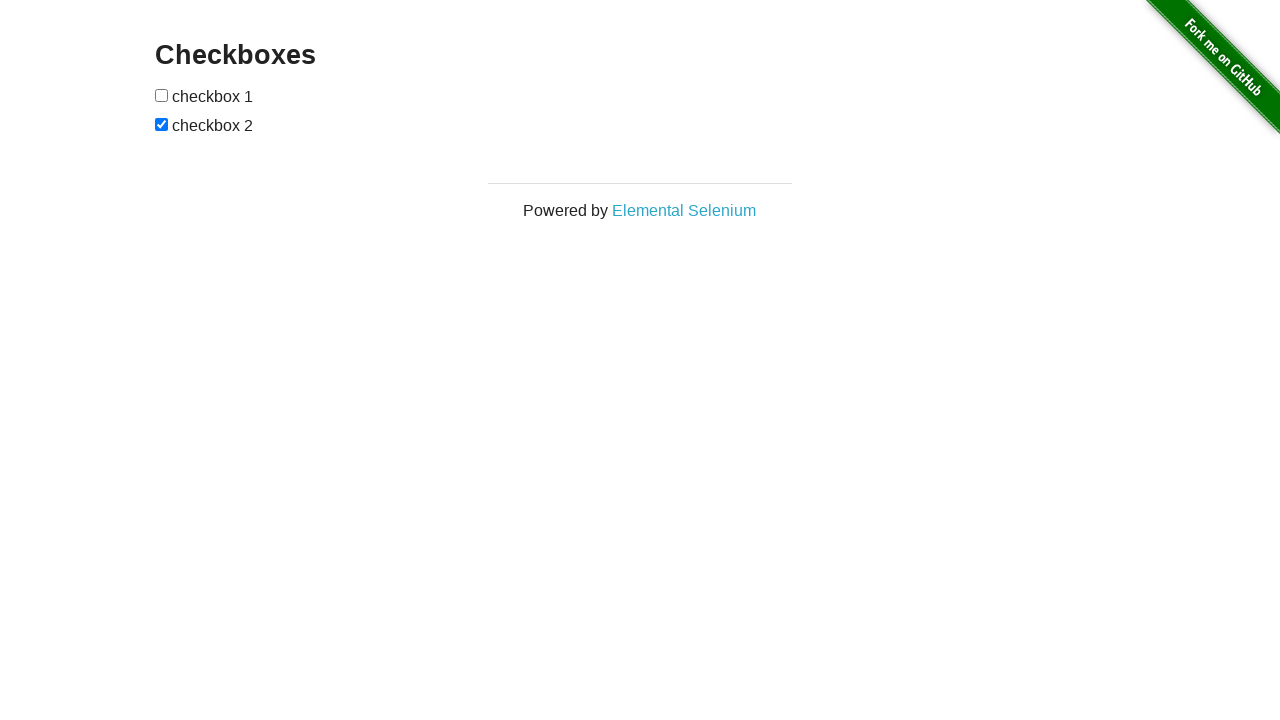

Clicked on the second checkbox at (162, 124) on form#checkboxes input[type='checkbox'] >> nth=1
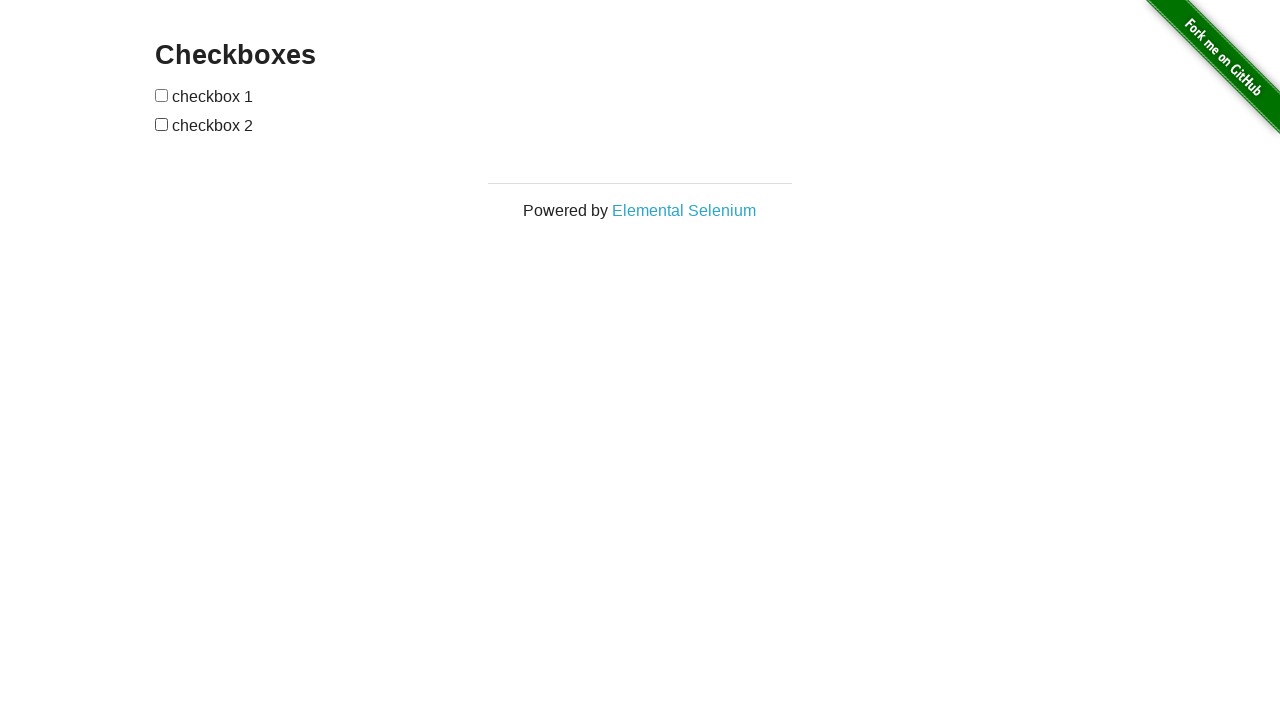

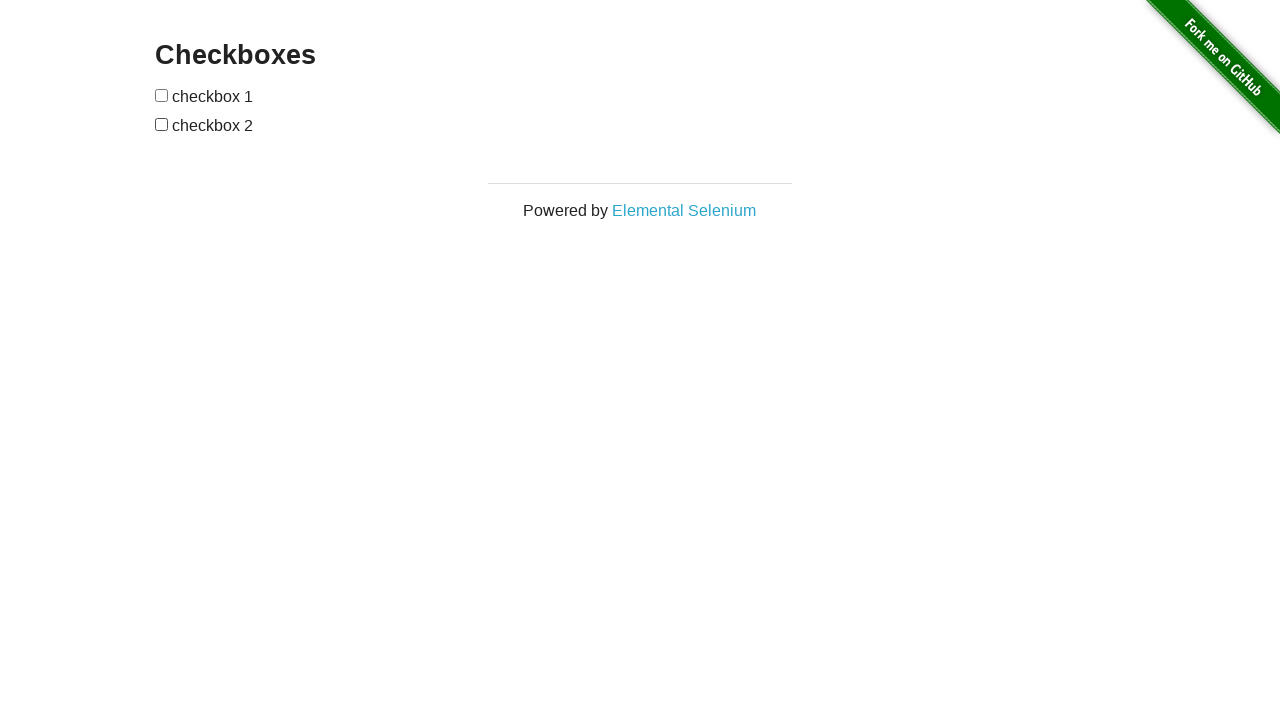